Tests iframe handling by switching to nested frames and clicking a button within the frame, then verifying the button text

Starting URL: https://www.leafground.com/frame.xhtml

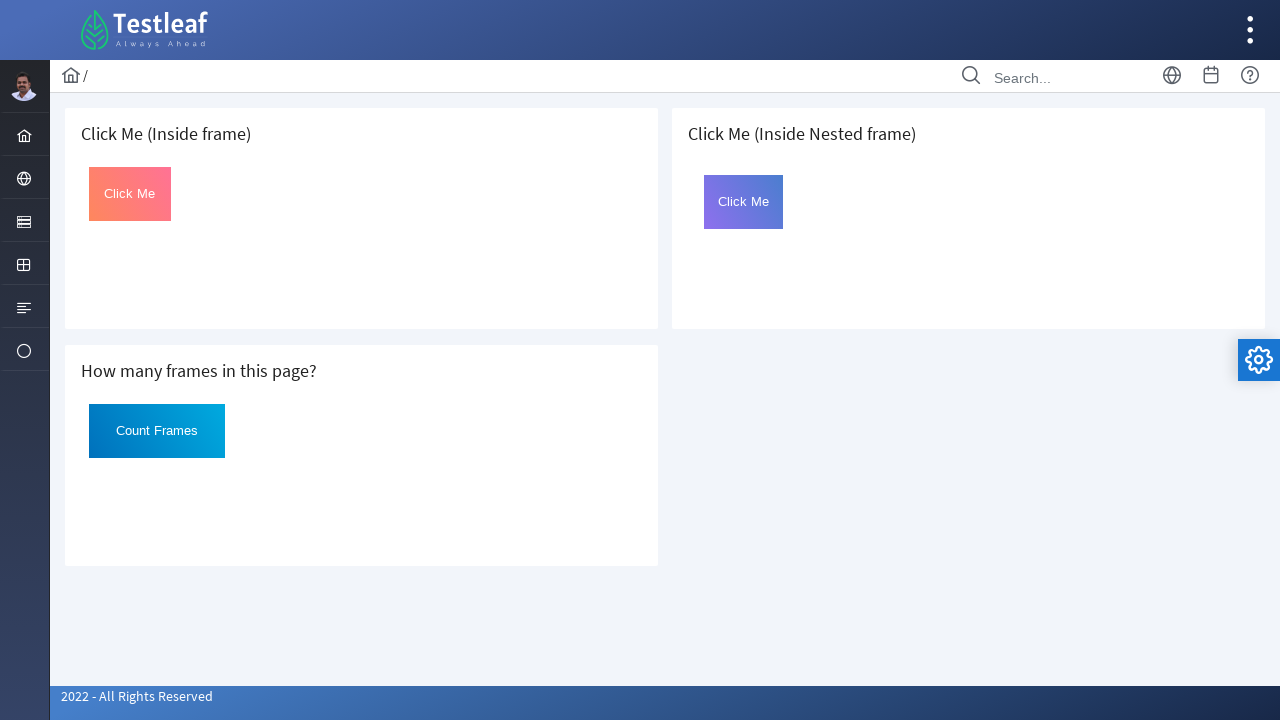

Located outer iframe at index 2
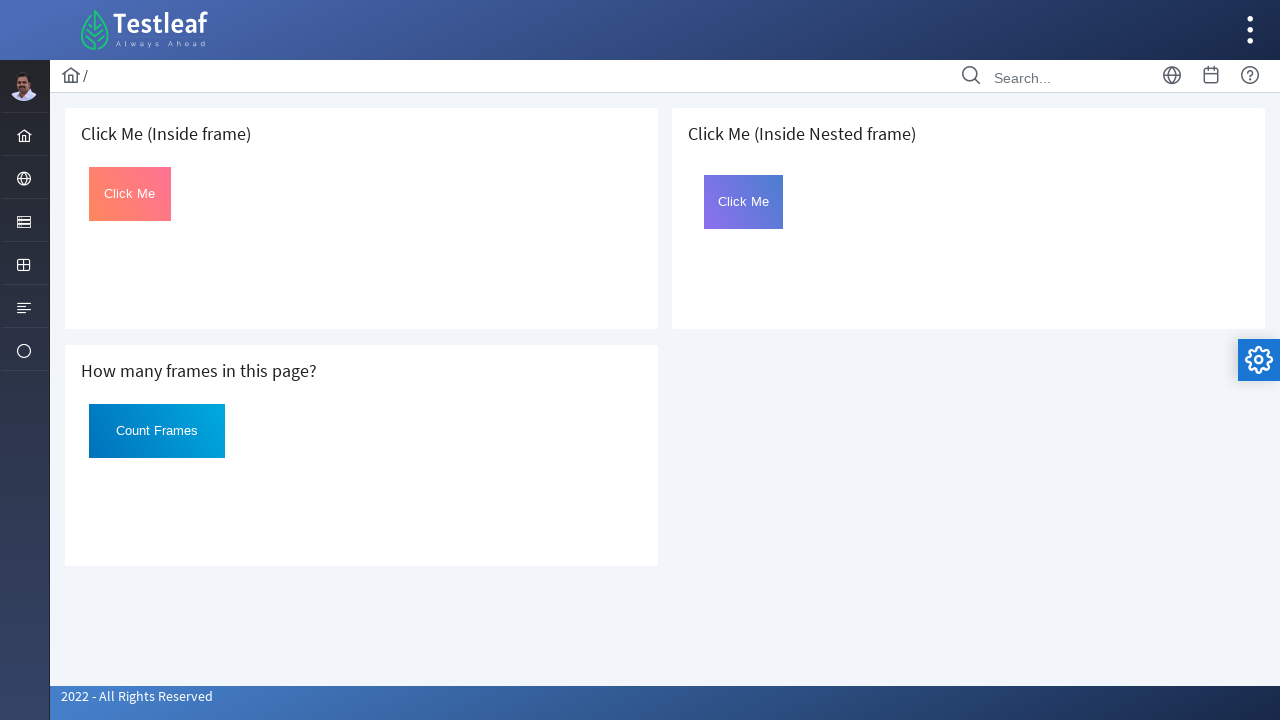

Located nested frame named 'frame2' within outer frame
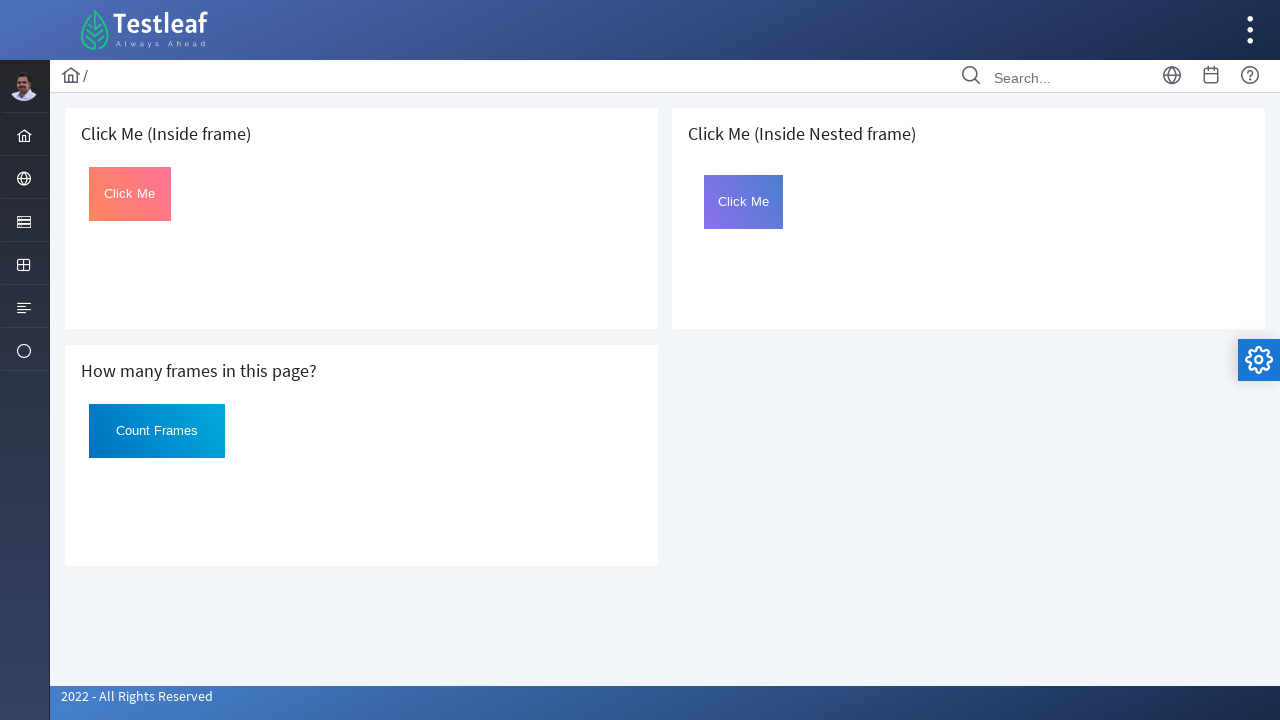

Clicked button with id 'Click' inside nested frame at (744, 202) on iframe >> nth=2 >> internal:control=enter-frame >> iframe[name='frame2'] >> inte
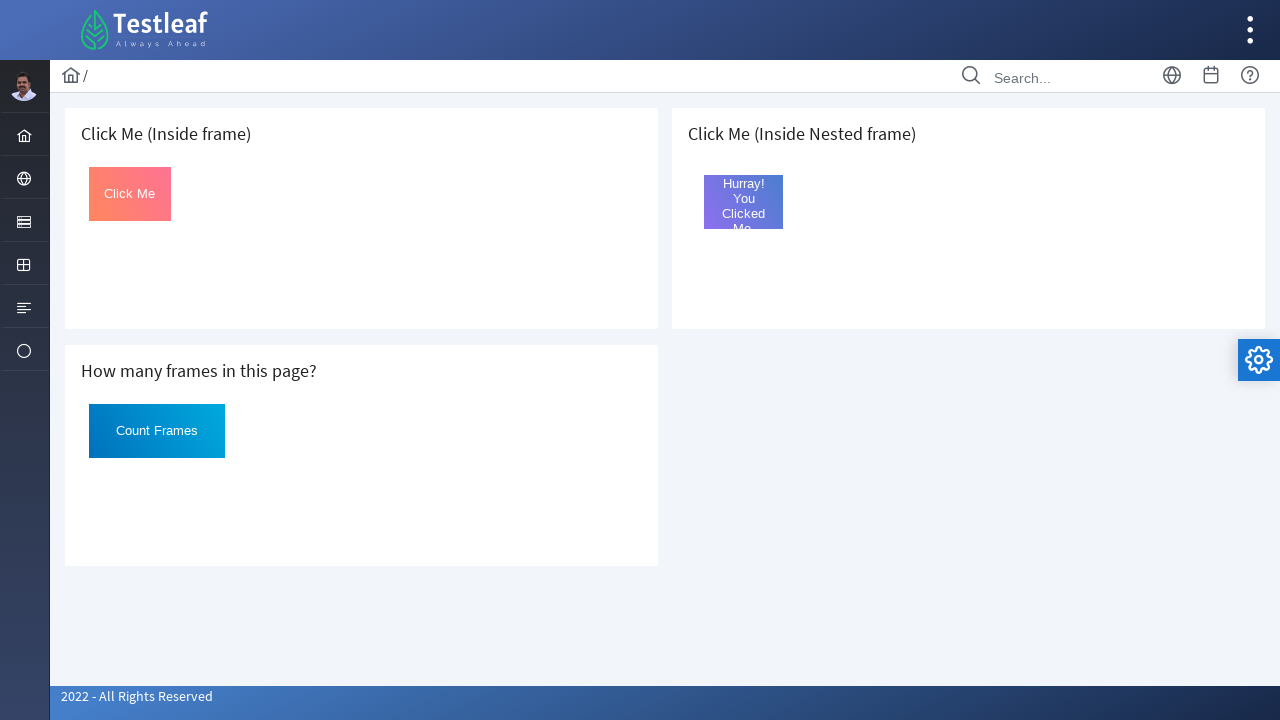

Retrieved button text: Hurray! You Clicked Me.
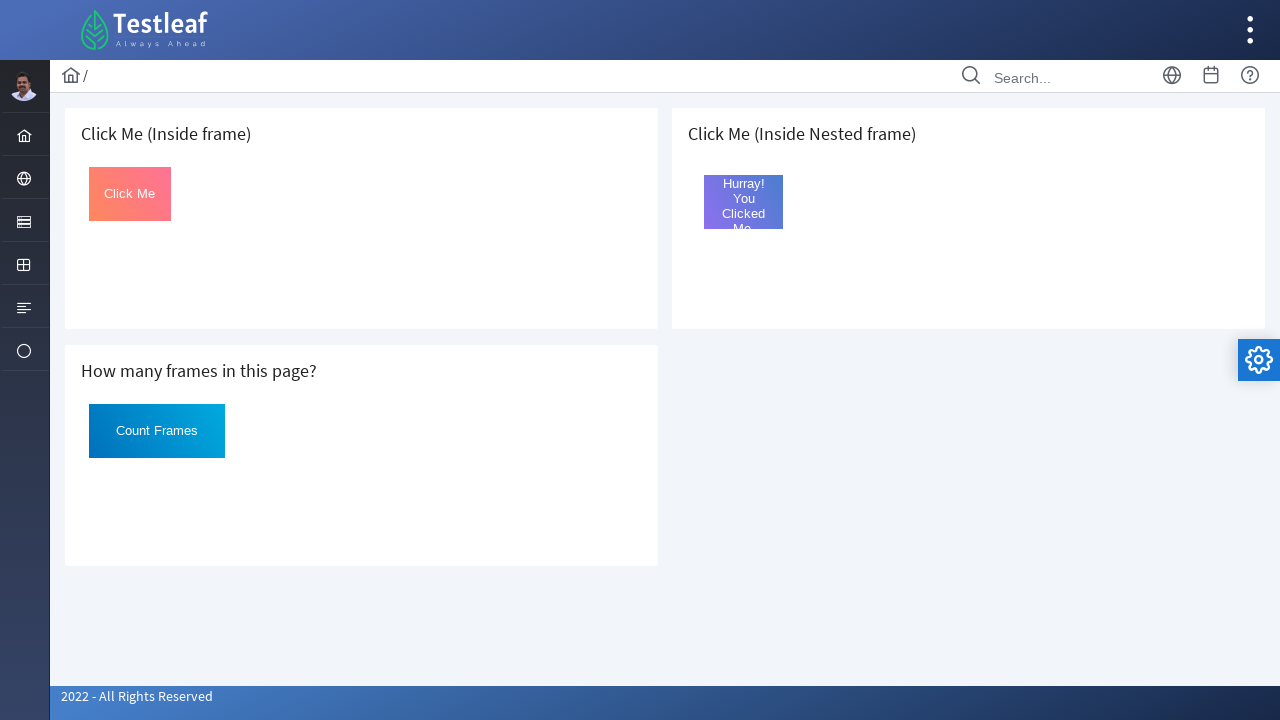

Printed button text to console
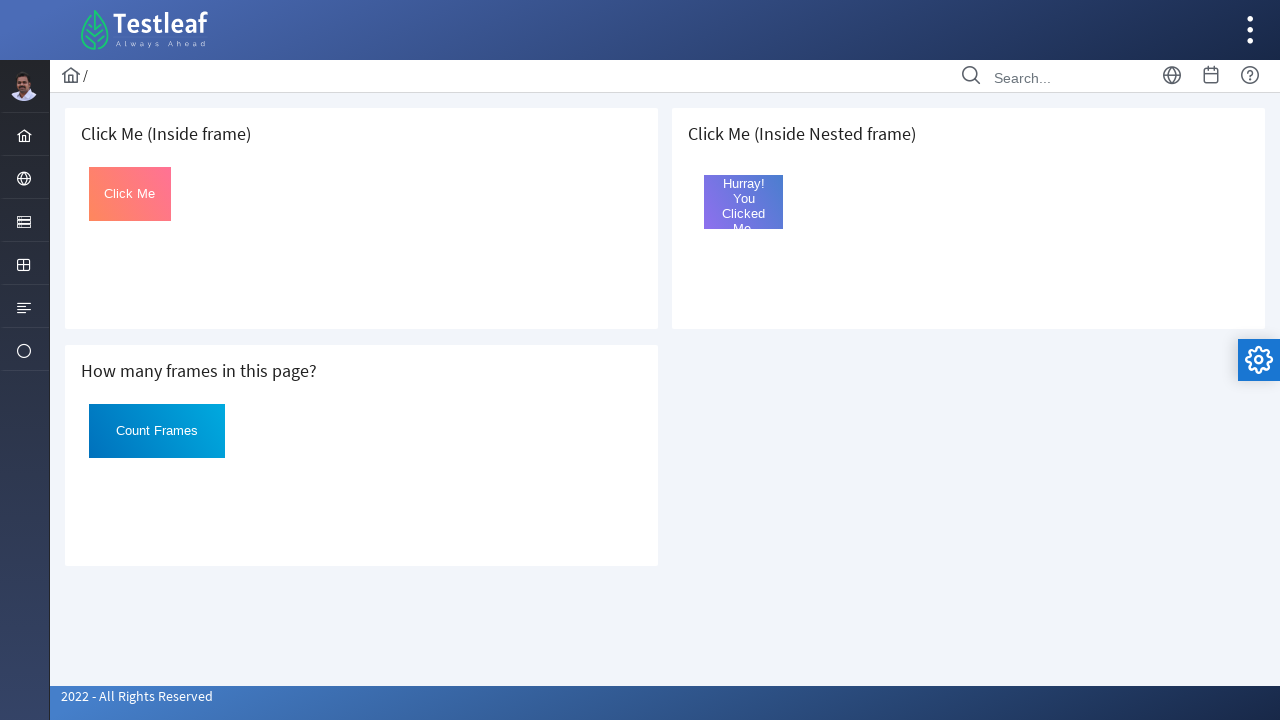

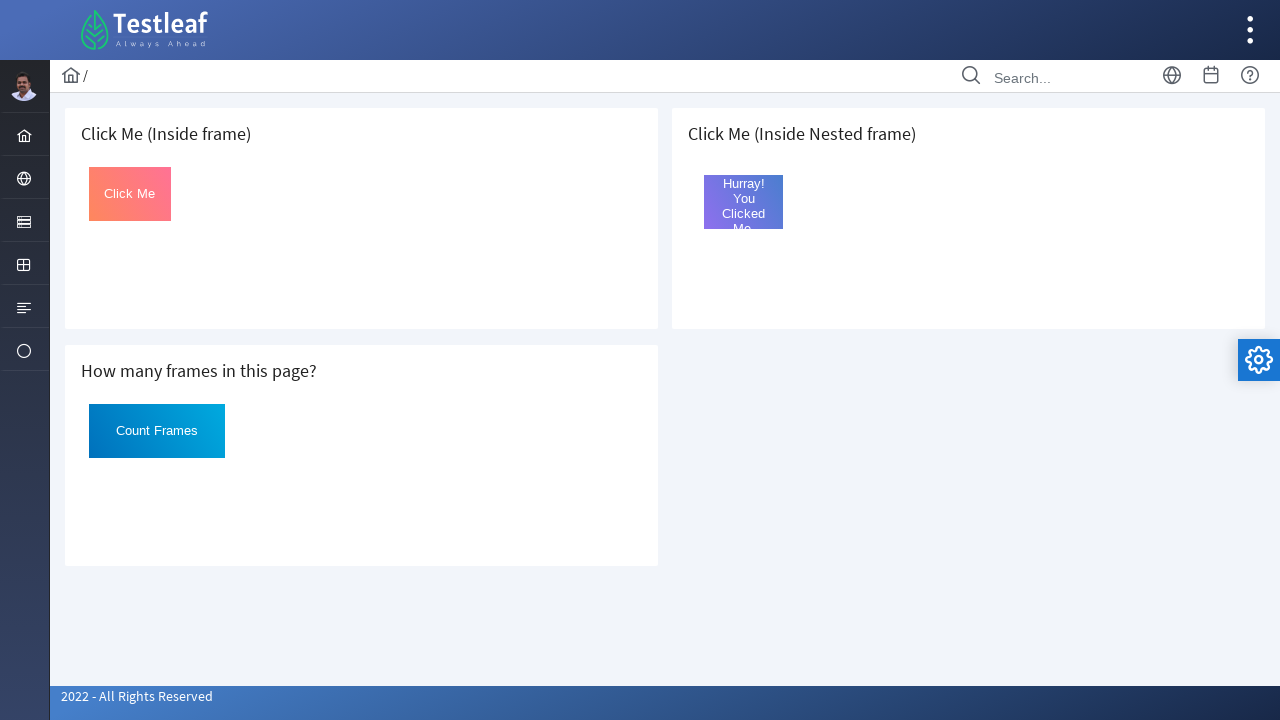